Tests a form submission on Sauce Labs' guinea pig test page by verifying an element exists, filling a comment field, submitting the form, and verifying the comment is displayed.

Starting URL: http://saucelabs.com/test/guinea-pig

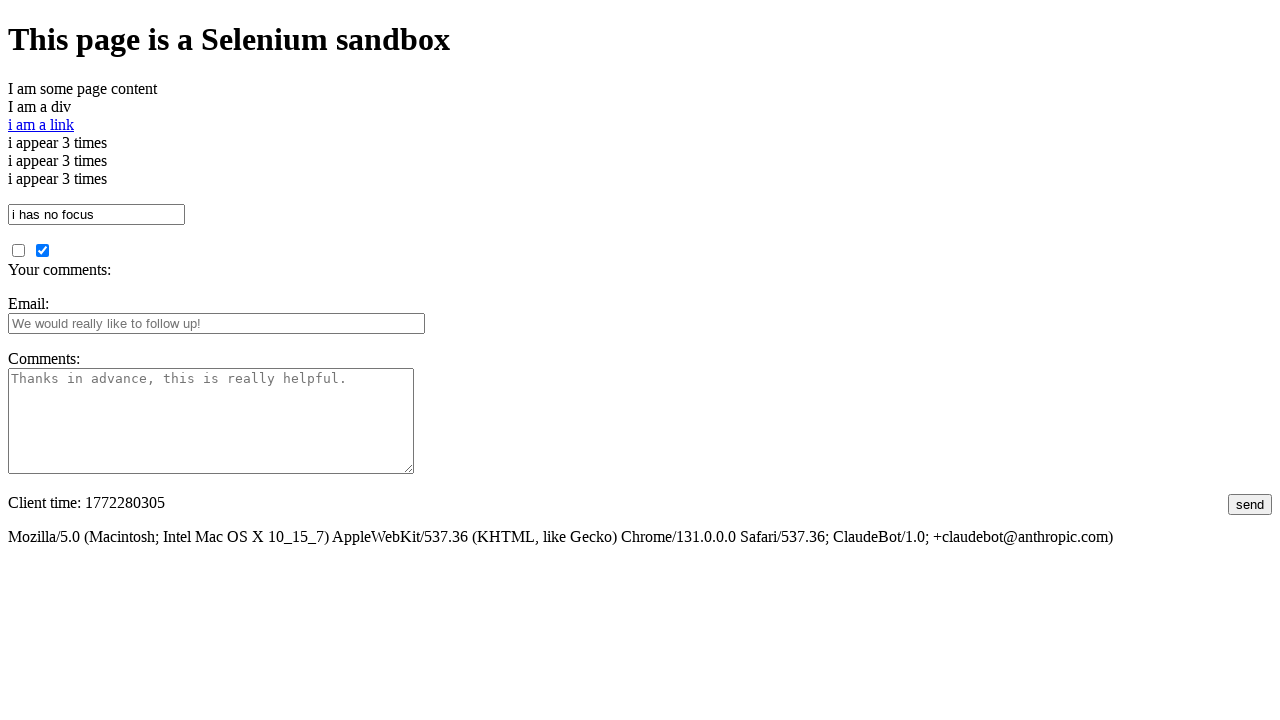

Waited for element with id 'i_am_an_id' to be visible
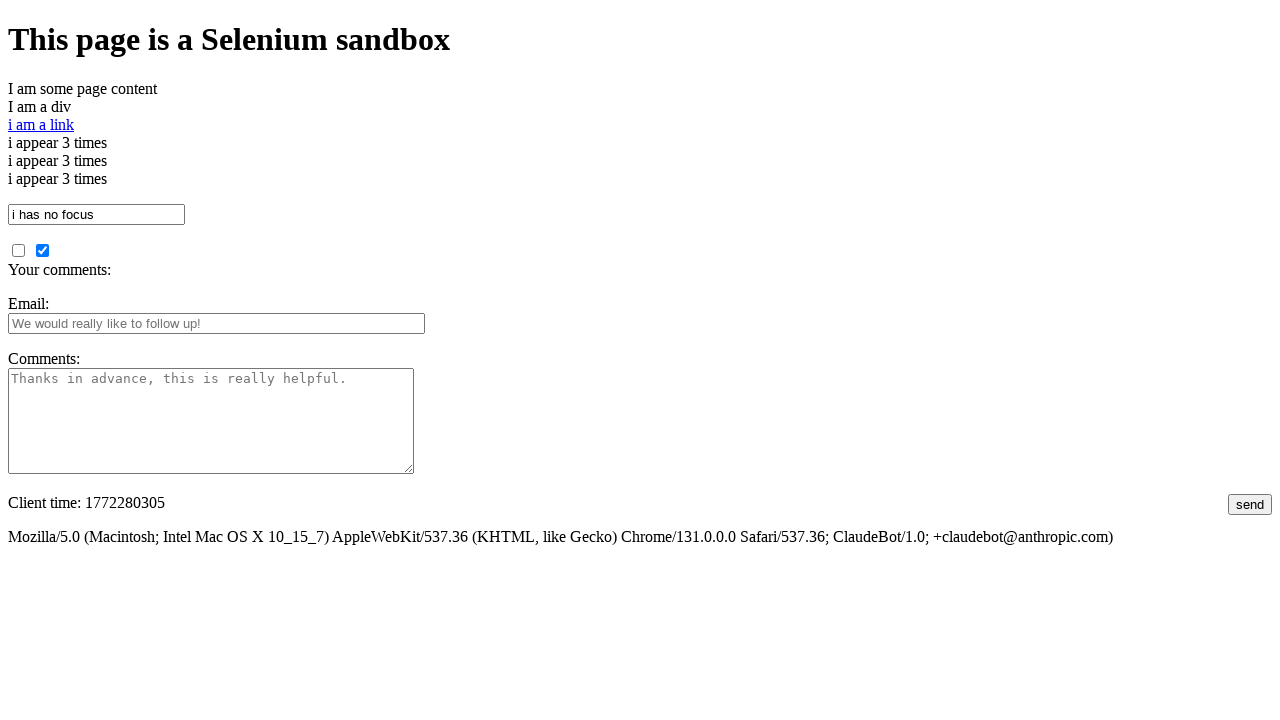

Verified element text content is 'I am a div'
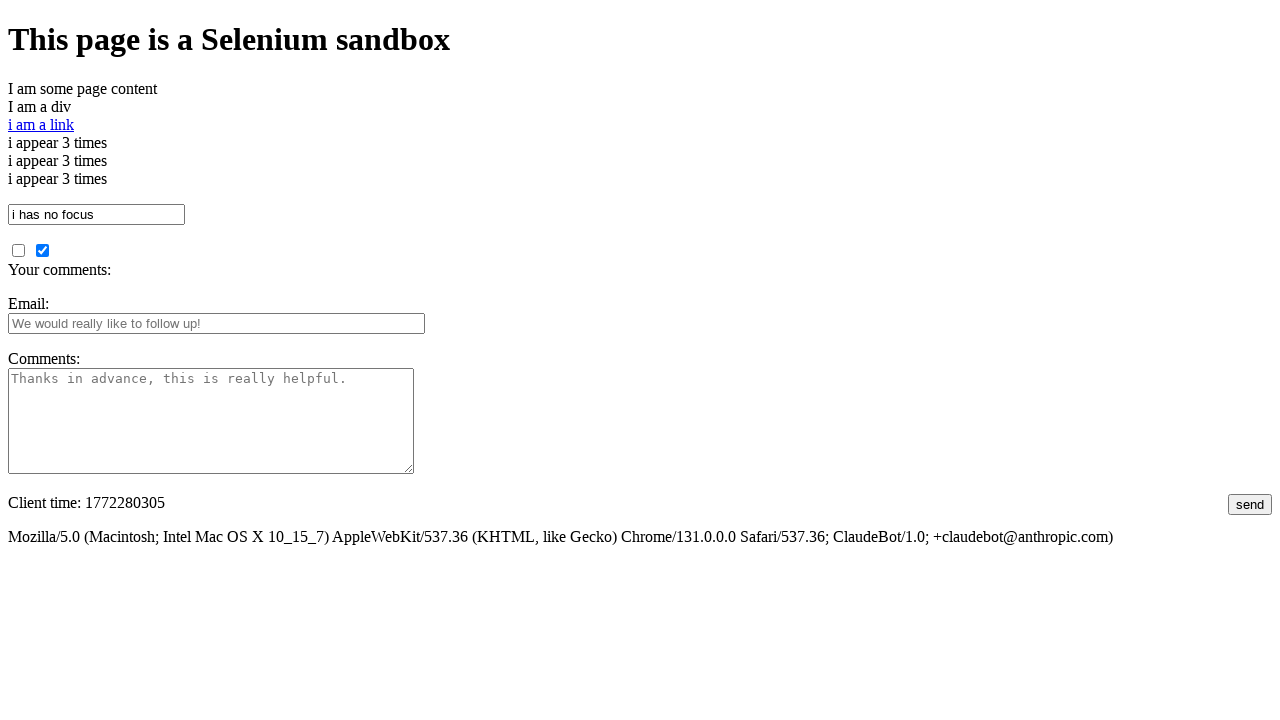

Filled comments field with 'This is an awesome comment' on #comments
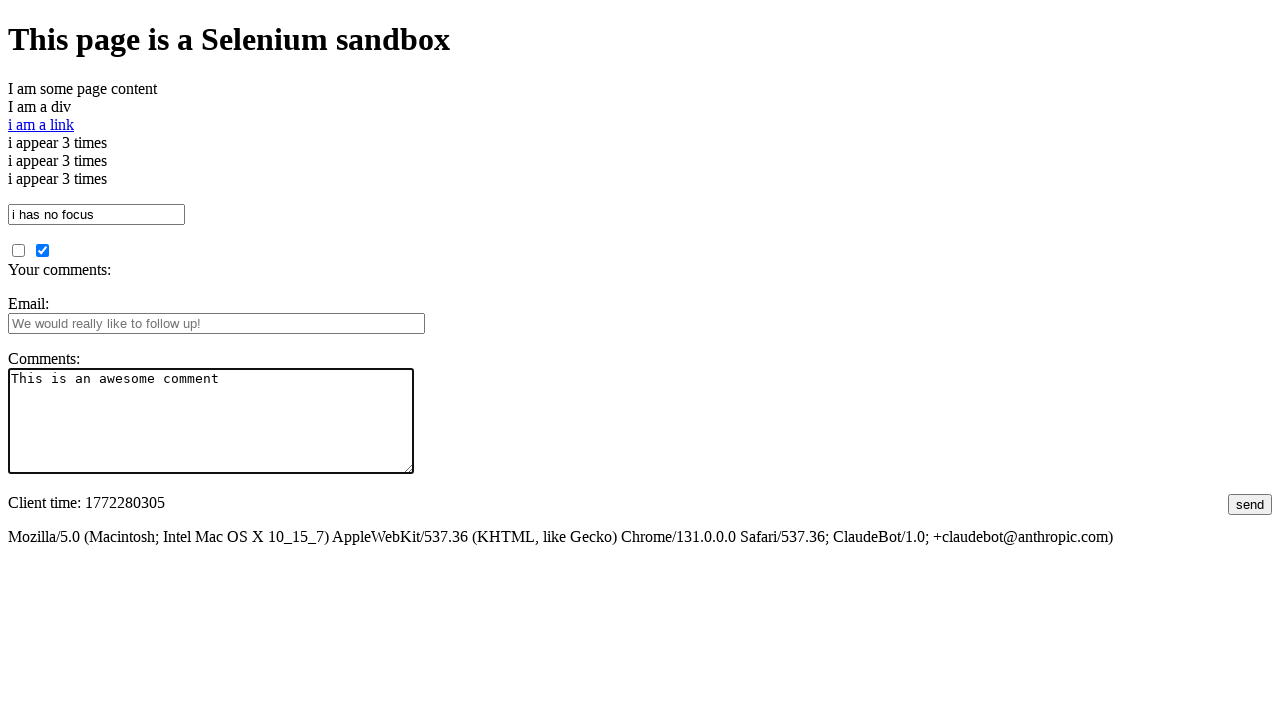

Clicked submit button to submit the form at (1250, 504) on #submit
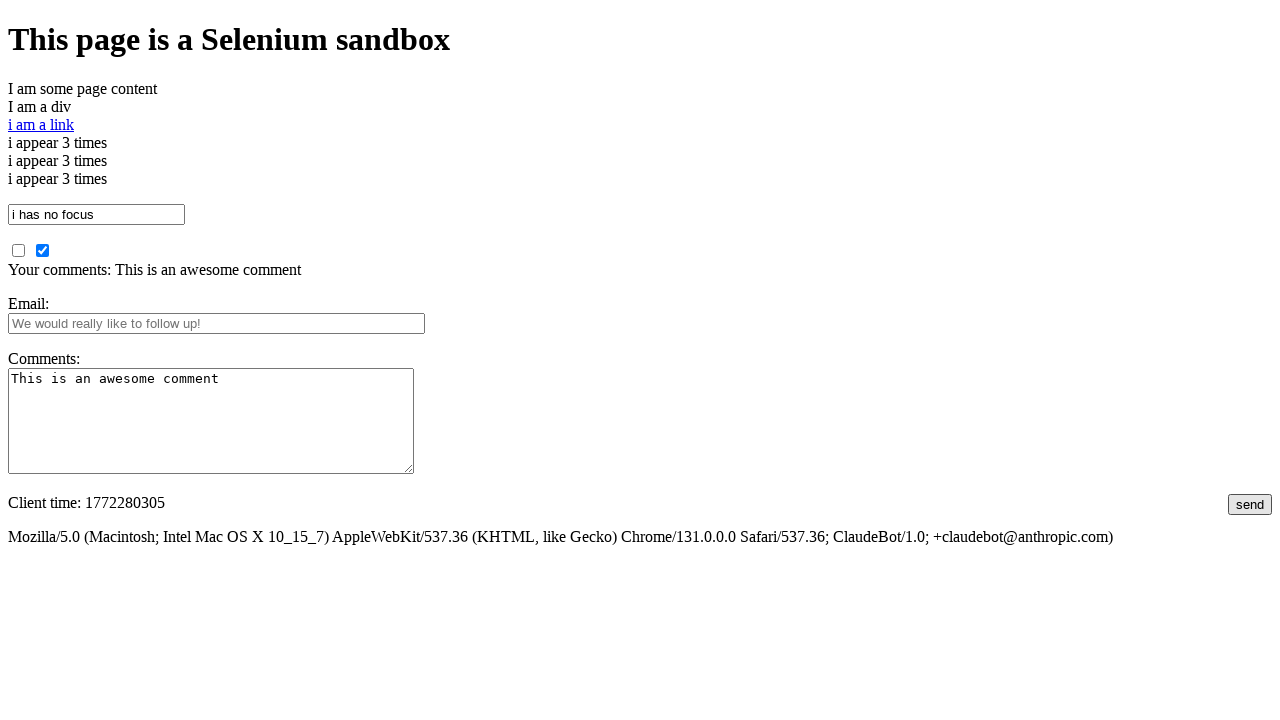

Waited for comments display section to load
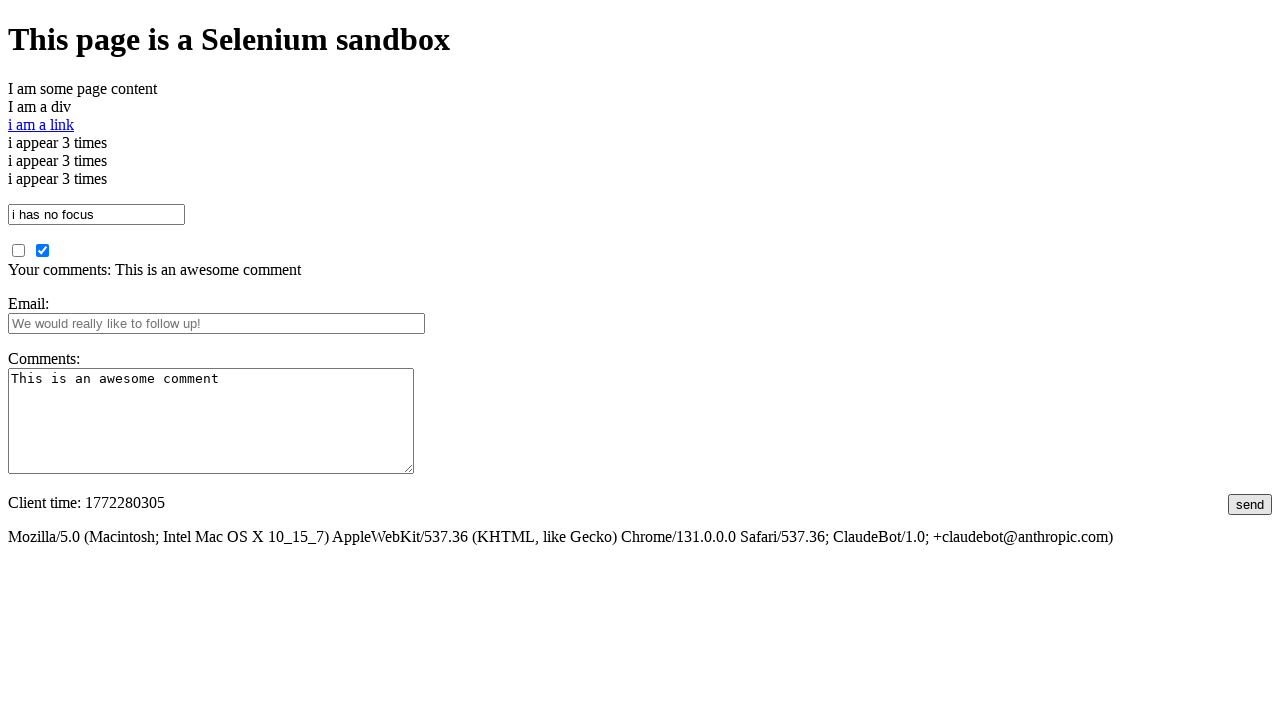

Verified submitted comment 'This is an awesome comment' appears on page
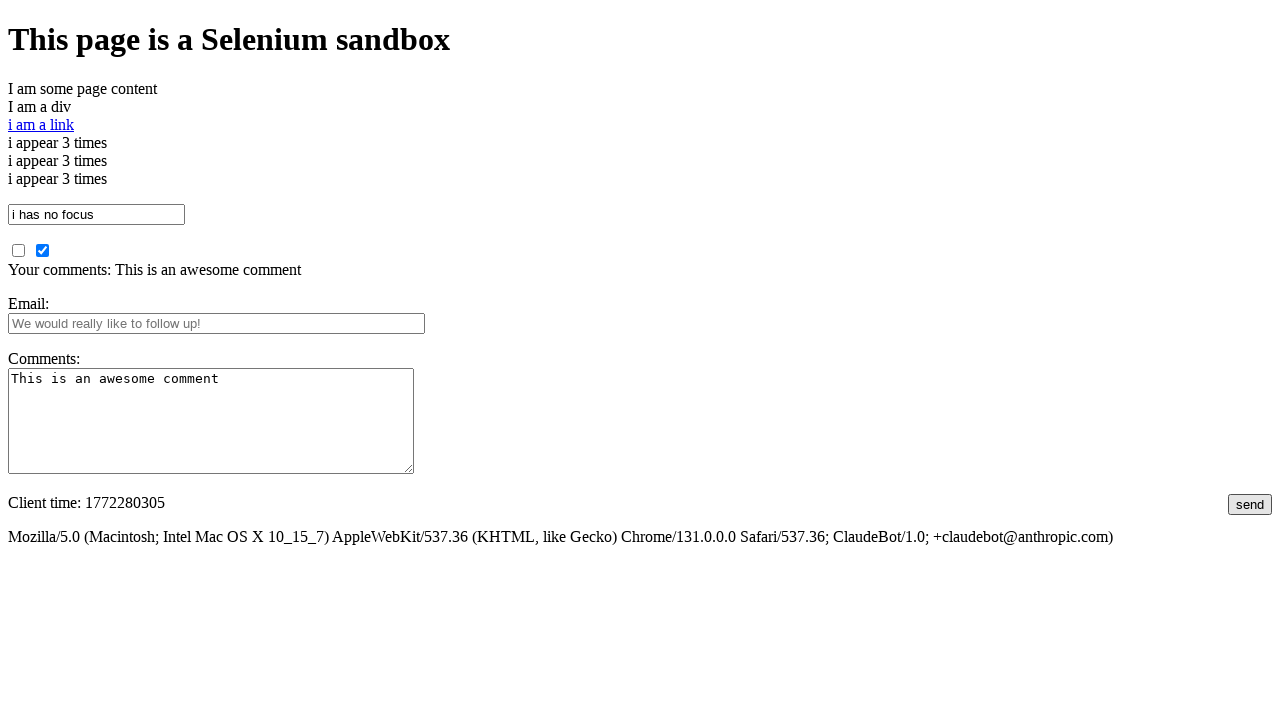

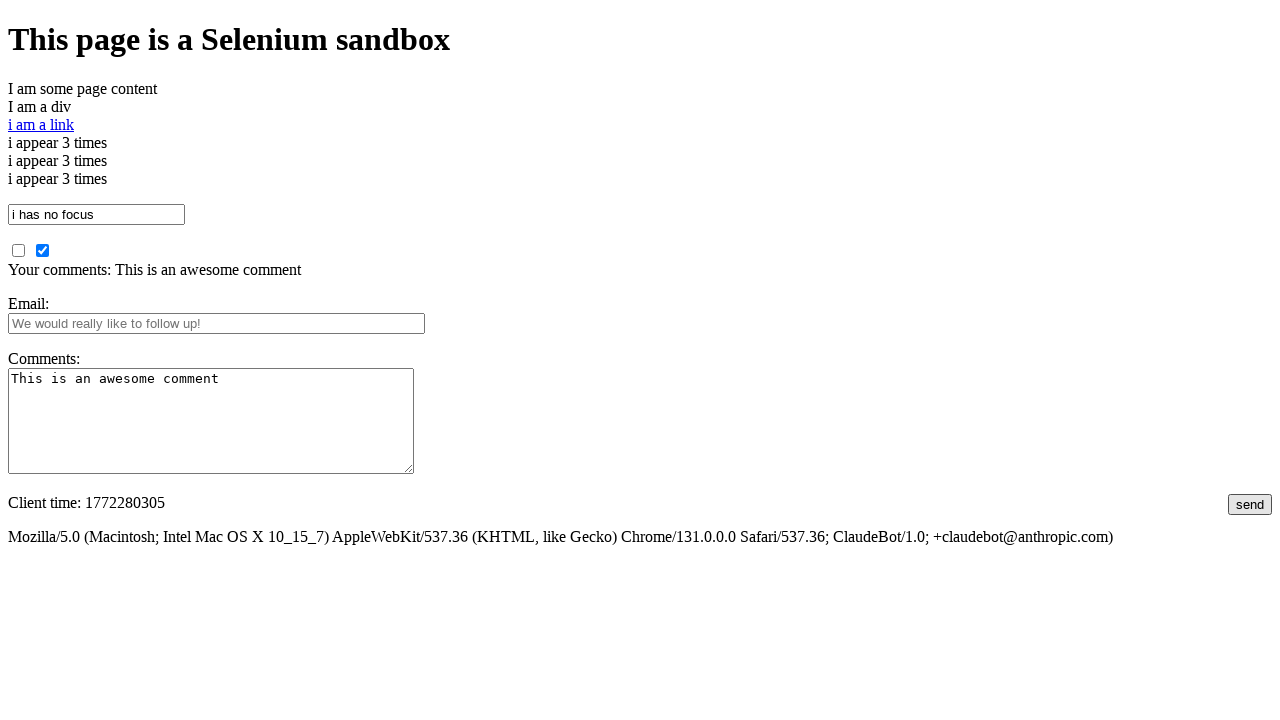